Tests dropdown functionality by navigating through the site menu and selecting an option from a dropdown element

Starting URL: http://the-internet.herokuapp.com/

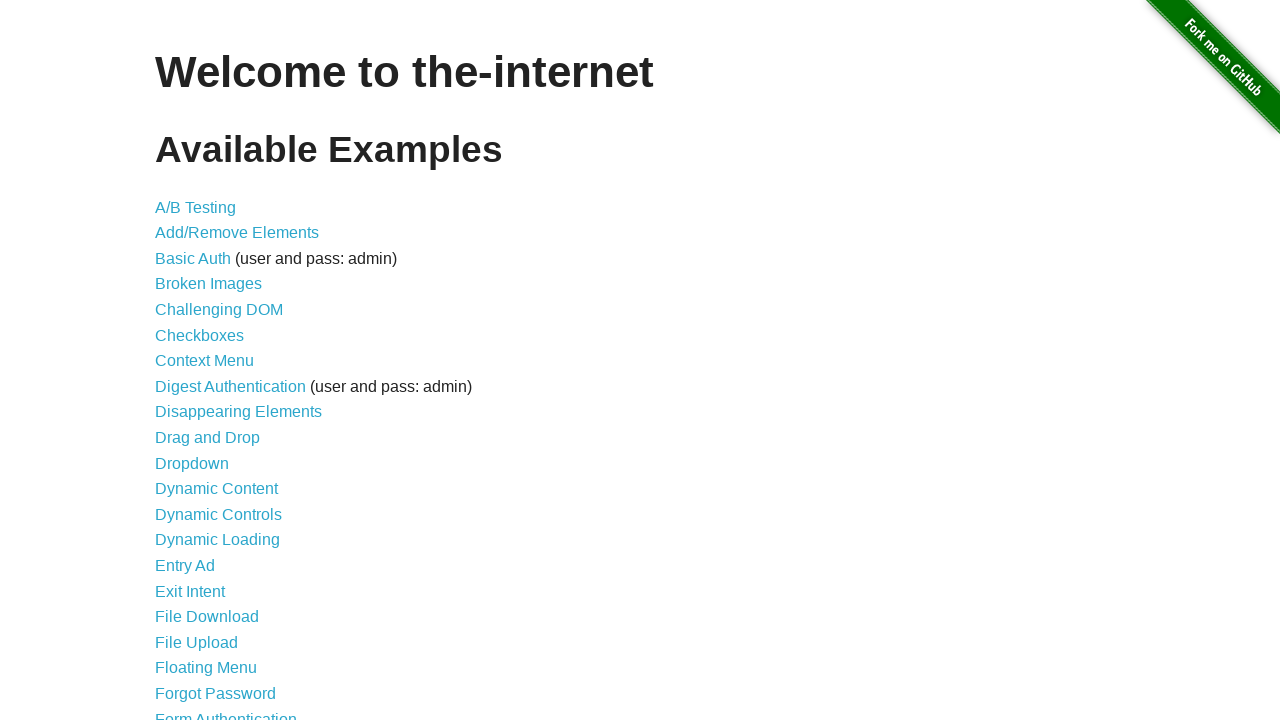

Clicked on Dynamic Content list item at (640, 489) on internal:role=listitem >> internal:has-text="Dynamic Content"i
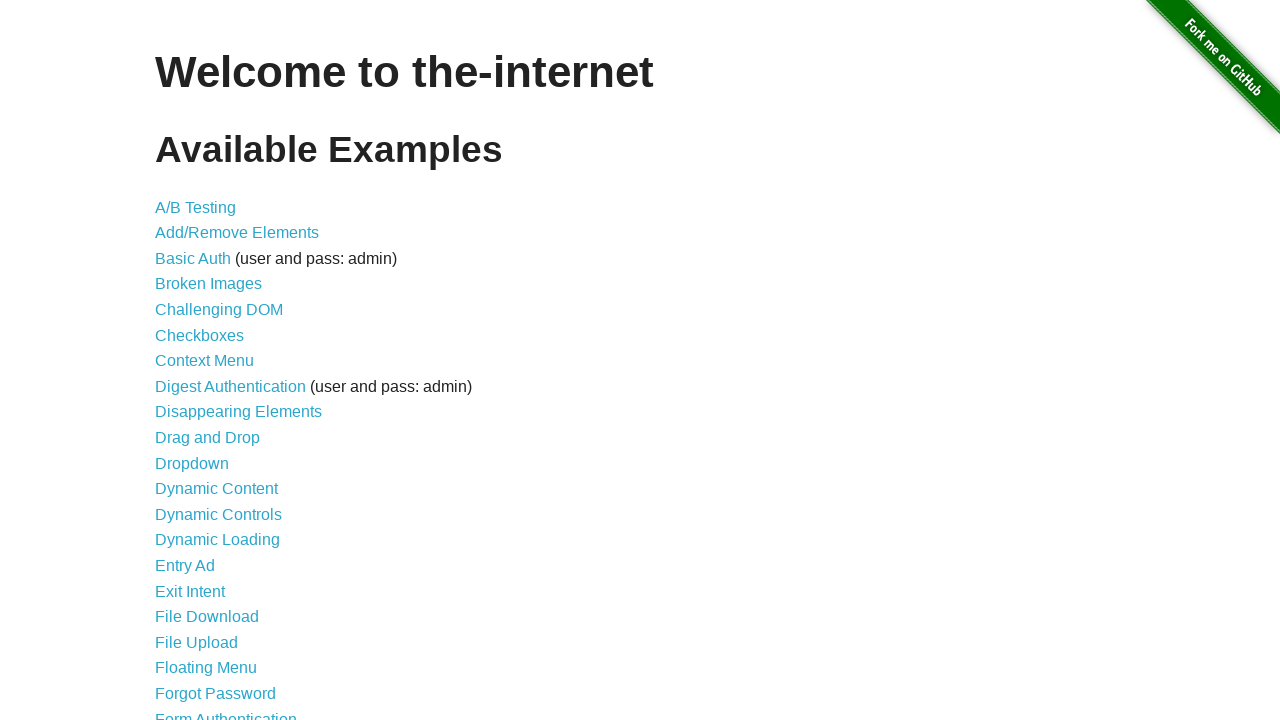

Clicked on Dropdown link at (192, 463) on internal:role=link[name="Dropdown"i]
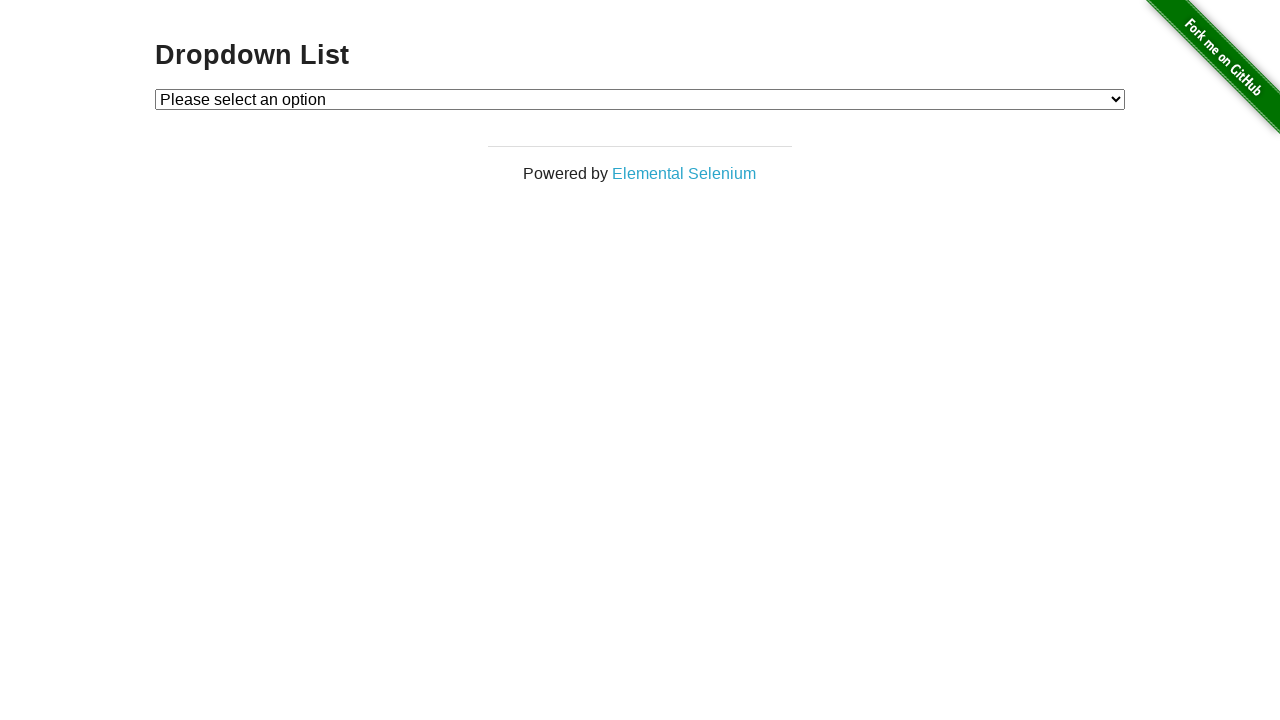

Selected option 1 from the dropdown on #dropdown
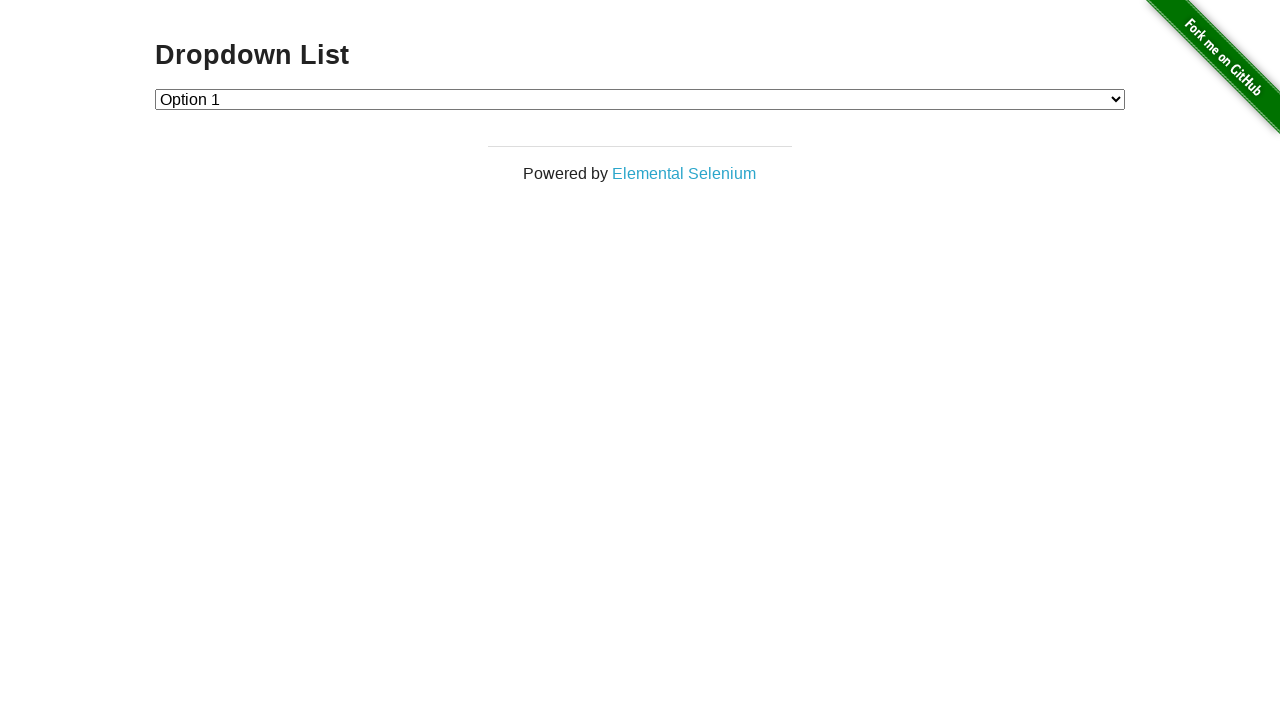

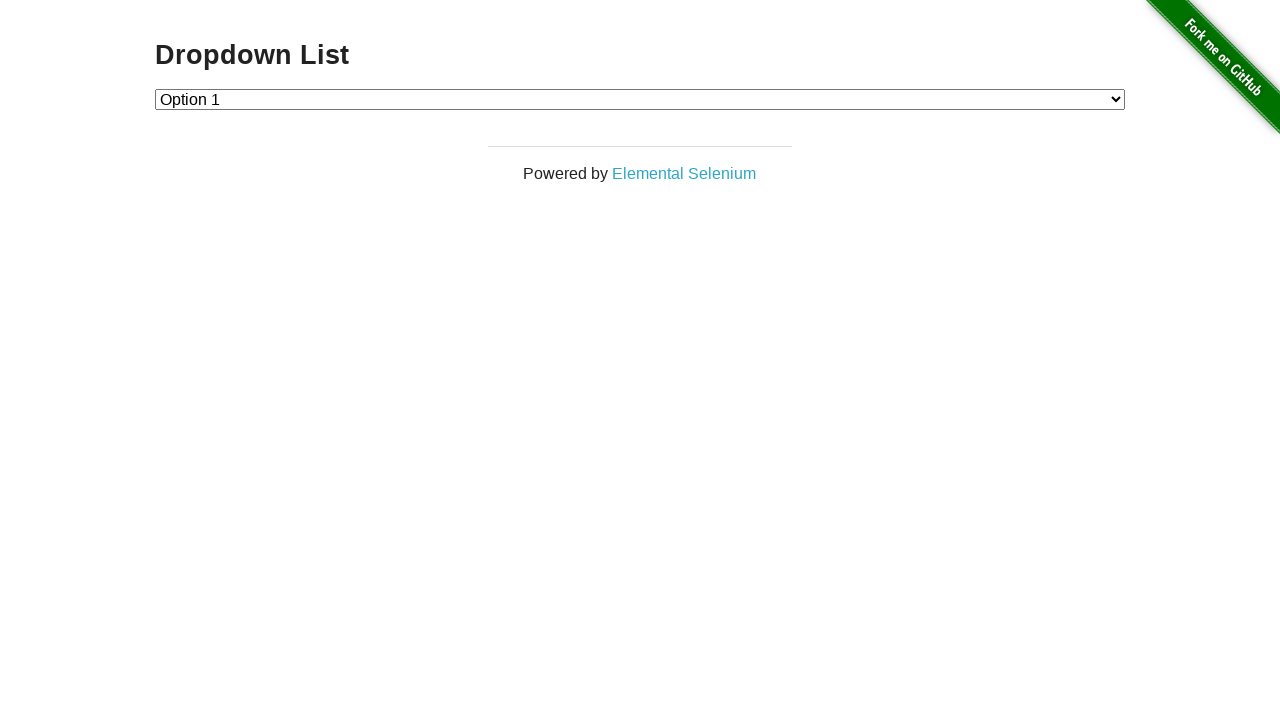